Tests web element interactions across two practice websites by filling form fields (first name, last name, autocomplete input), clicking a radio button, and interacting with a dropdown selector.

Starting URL: https://trytestingthis.netlify.app/

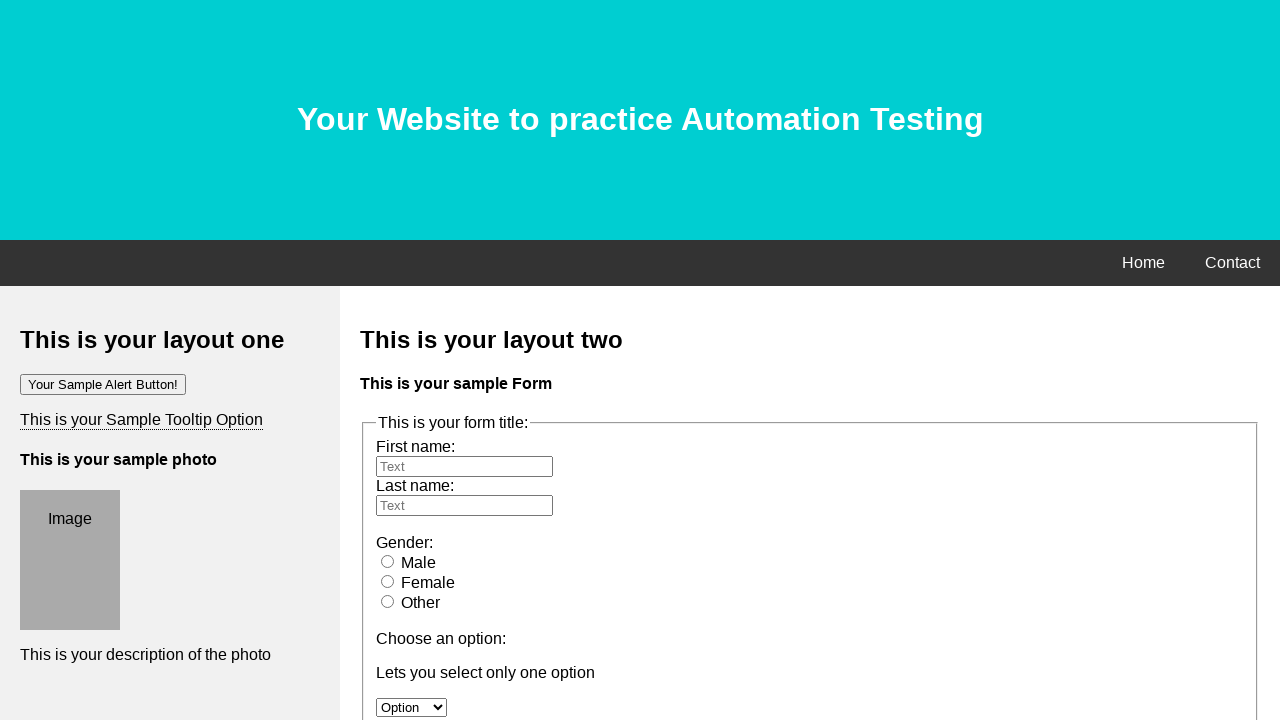

Retrieved and printed header text from page
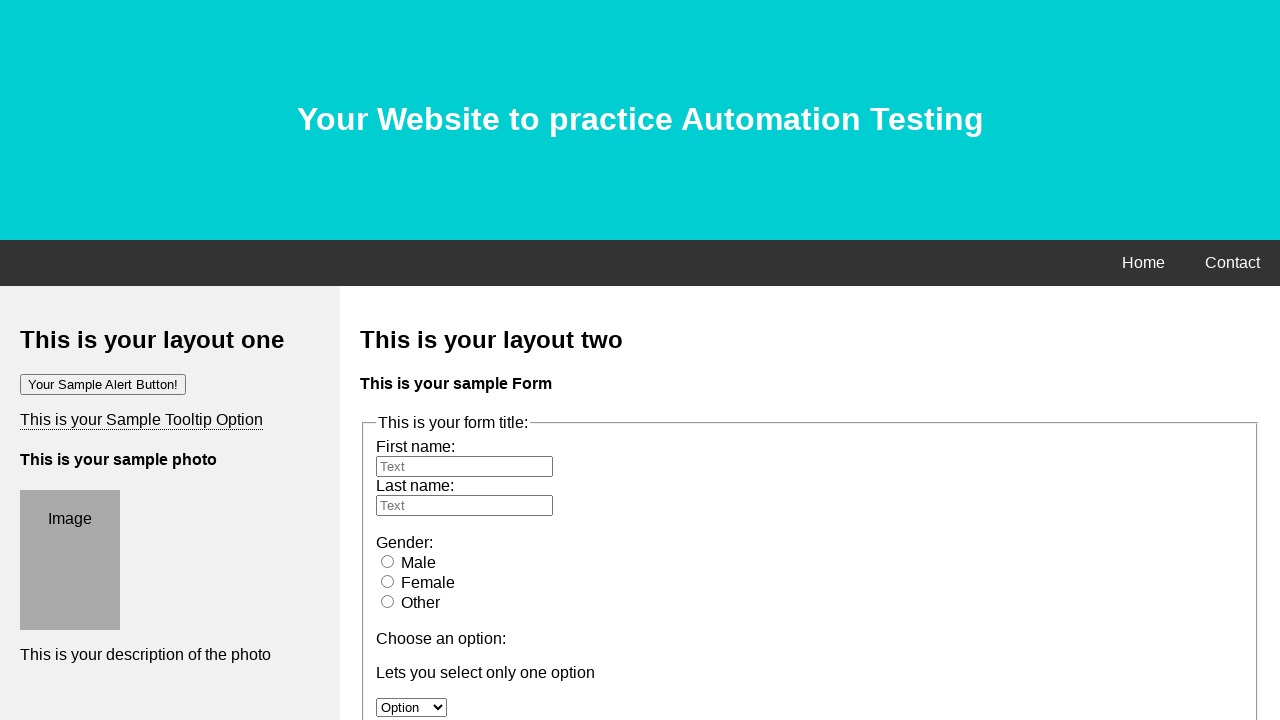

Filled first name field with 'Redwan' on #fname
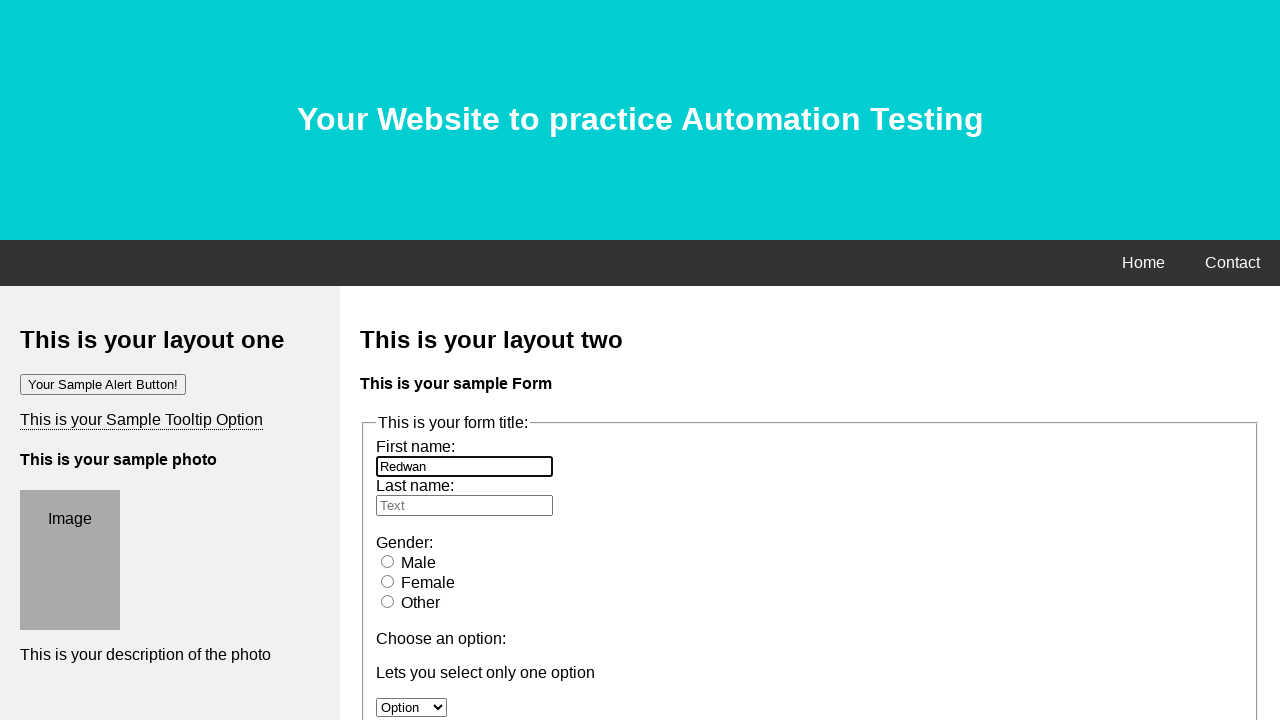

Filled last name field with 'Parvez' on input[name='lname']
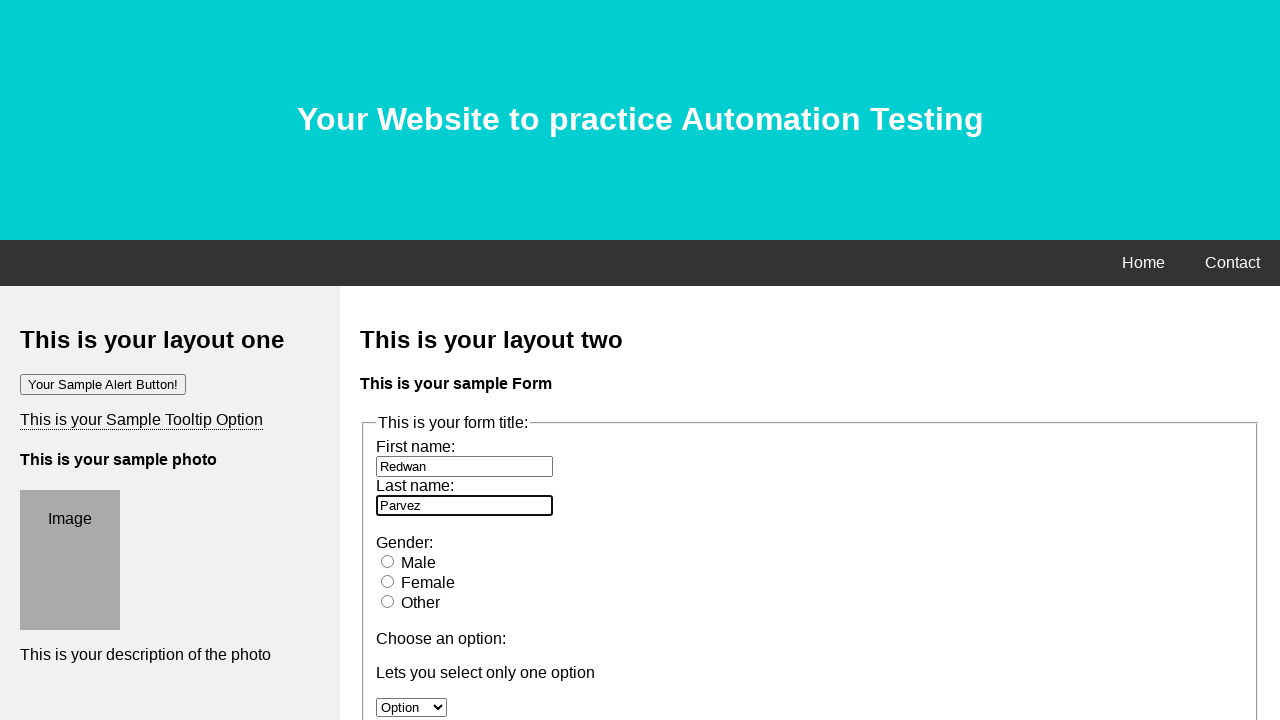

Navigated to second practice website (rahulshettyacademy.com)
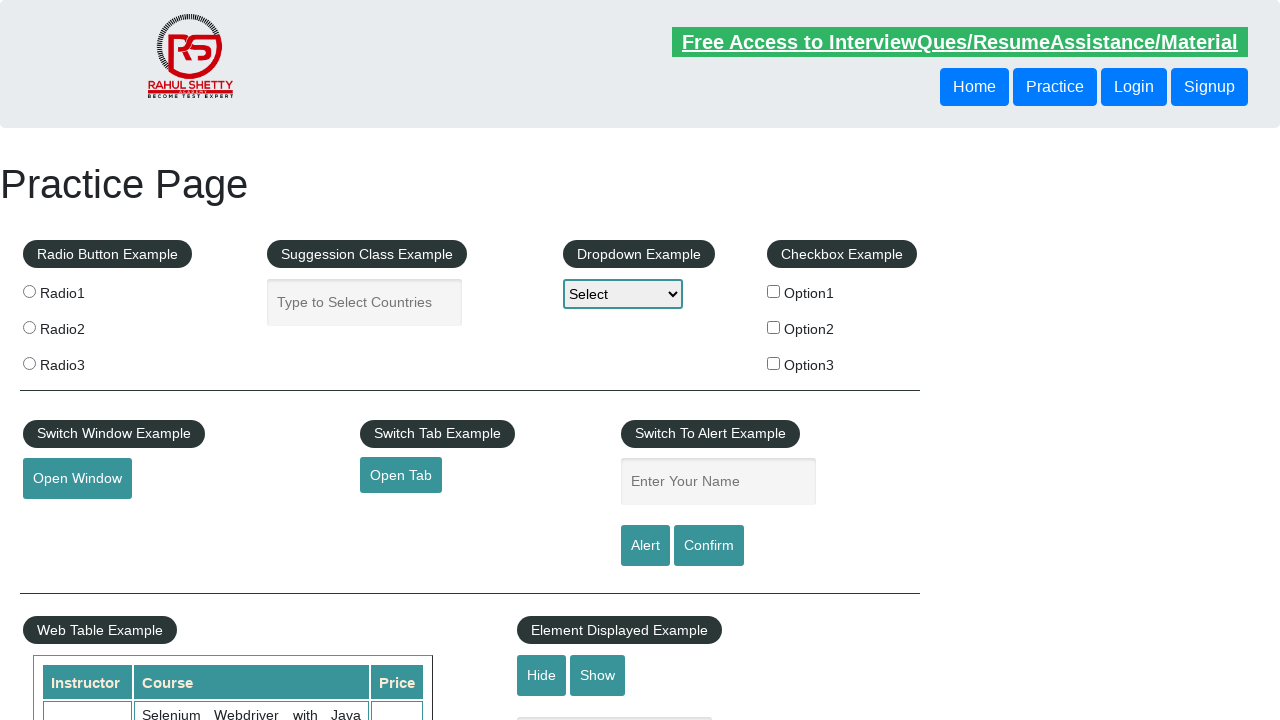

Filled autocomplete input field with 'locate using Classname' on .ui-autocomplete-input
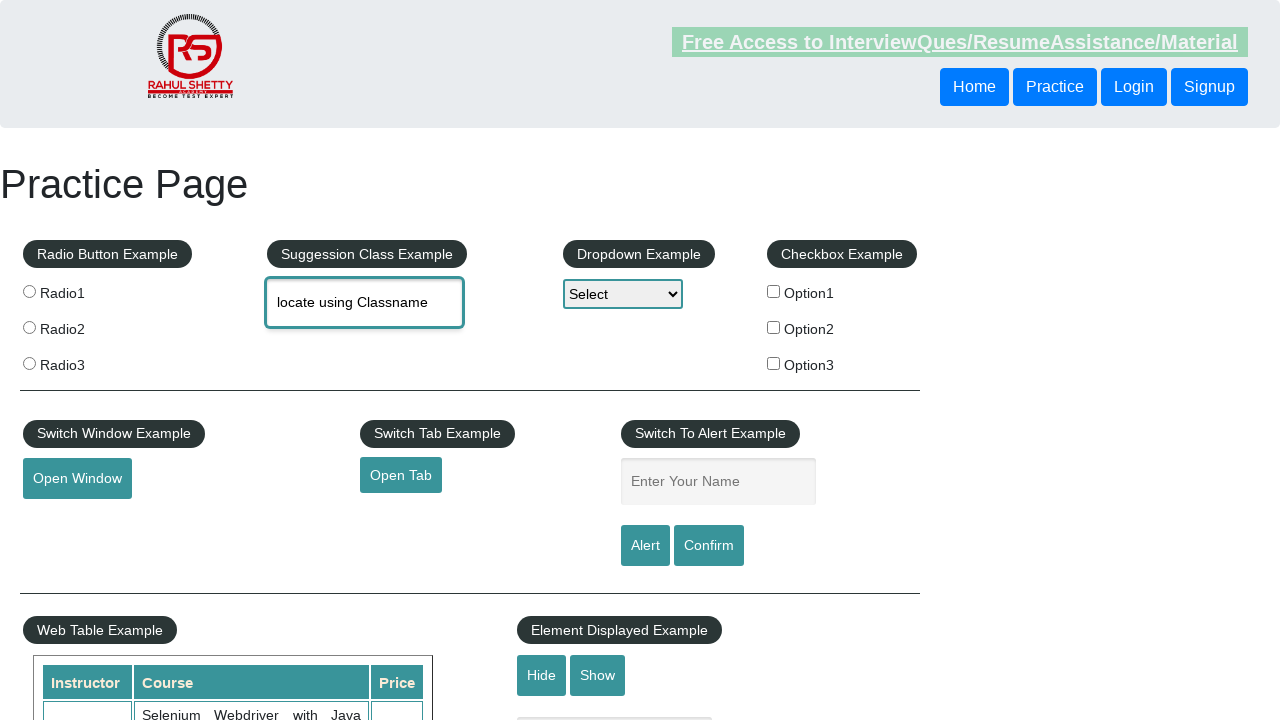

Located and printed partial link text for 'Free Access to InterviewQues'
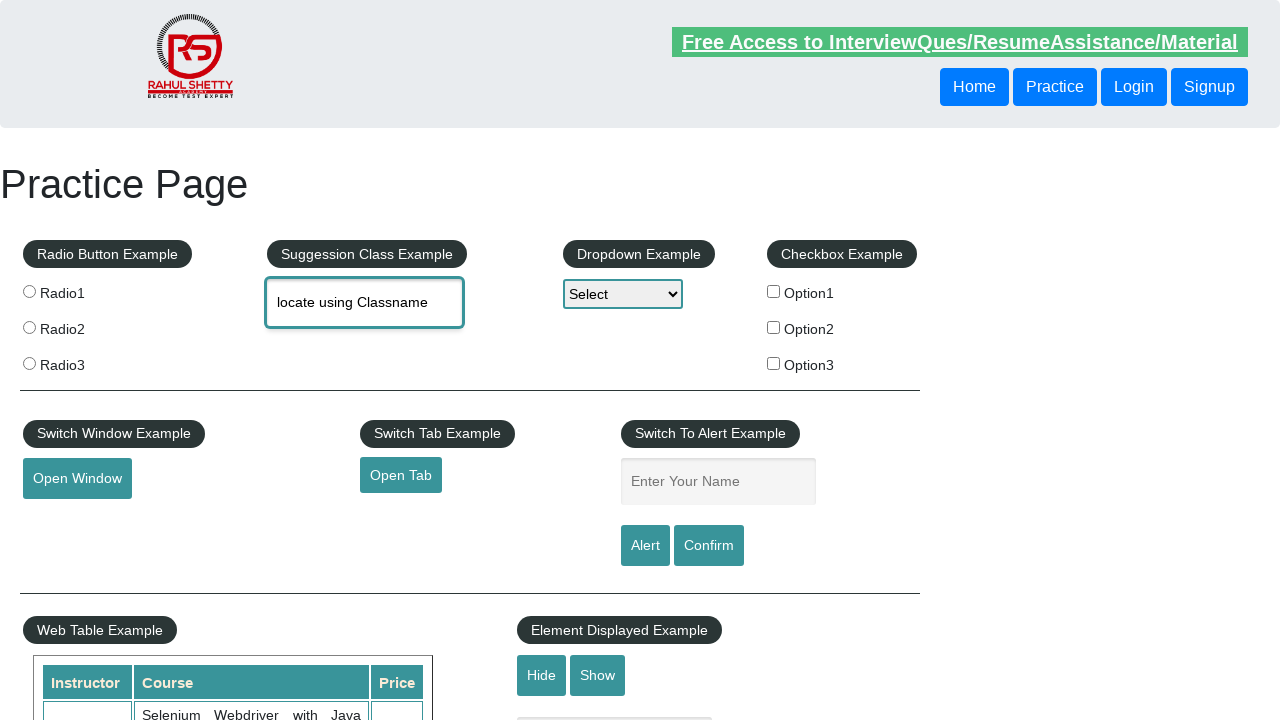

Clicked radio button 1 at (29, 291) on input[value='radio1']
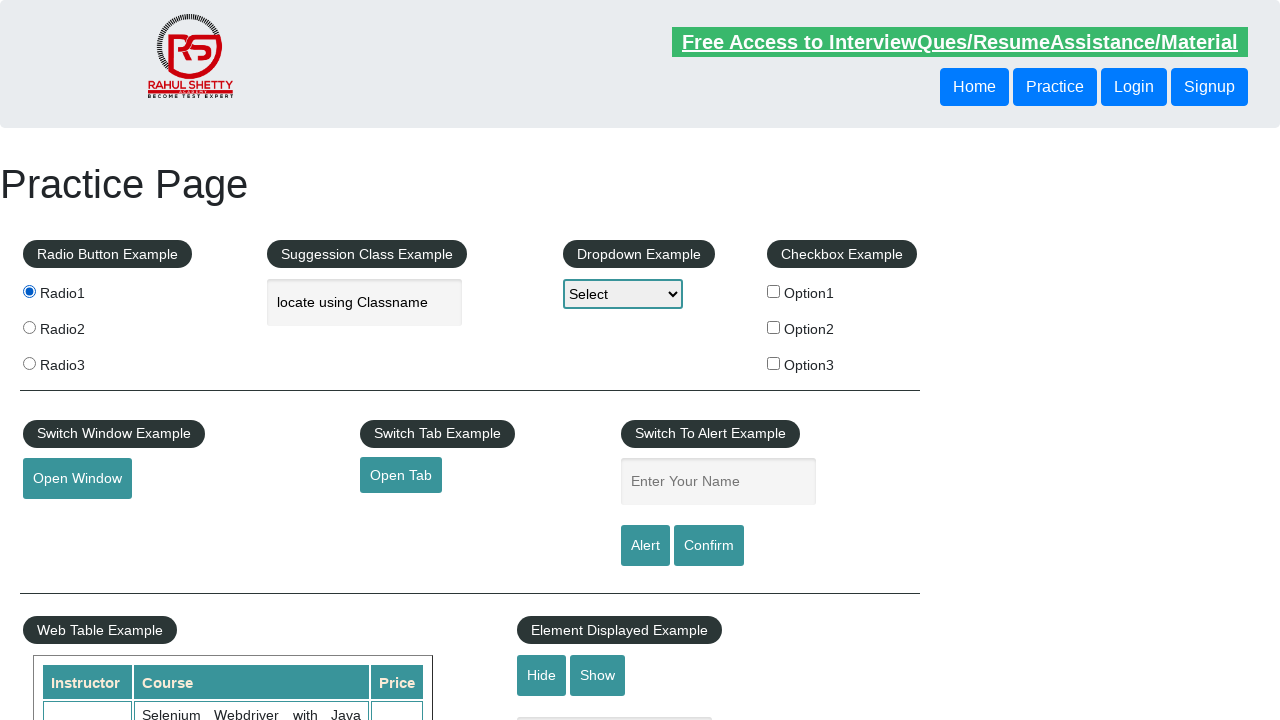

Clicked dropdown selector element at (623, 294) on #dropdown-class-example
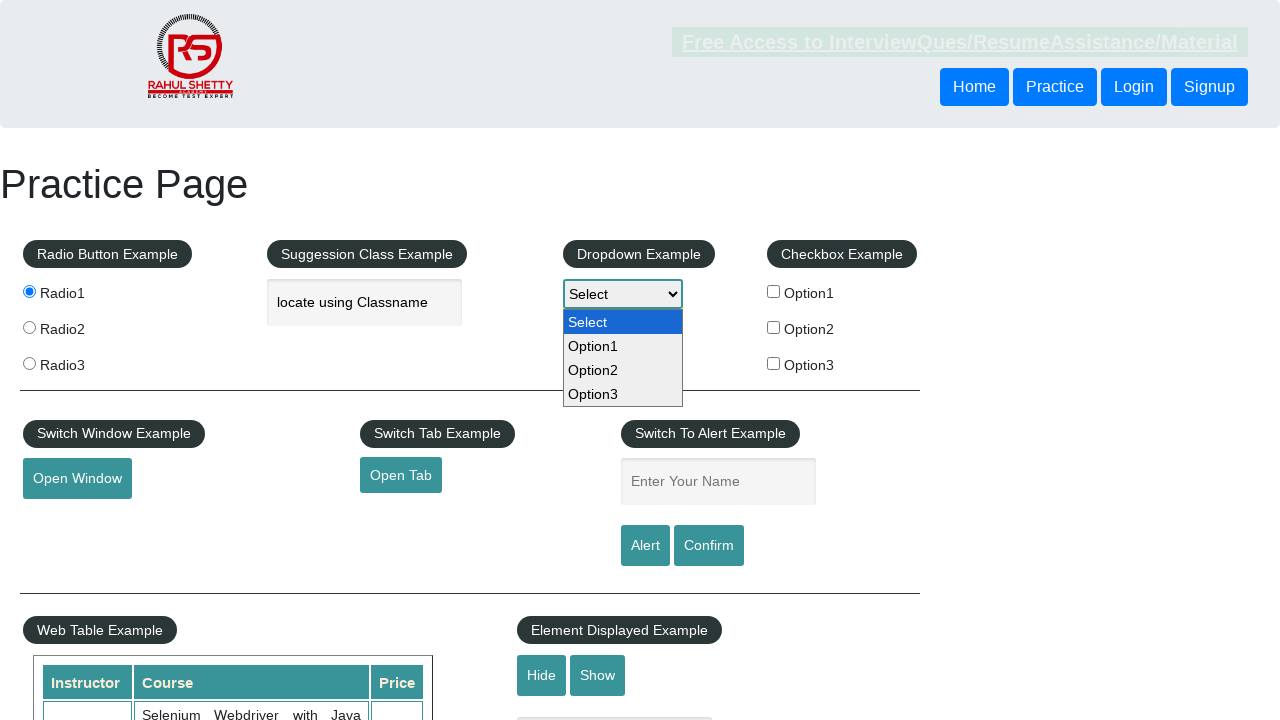

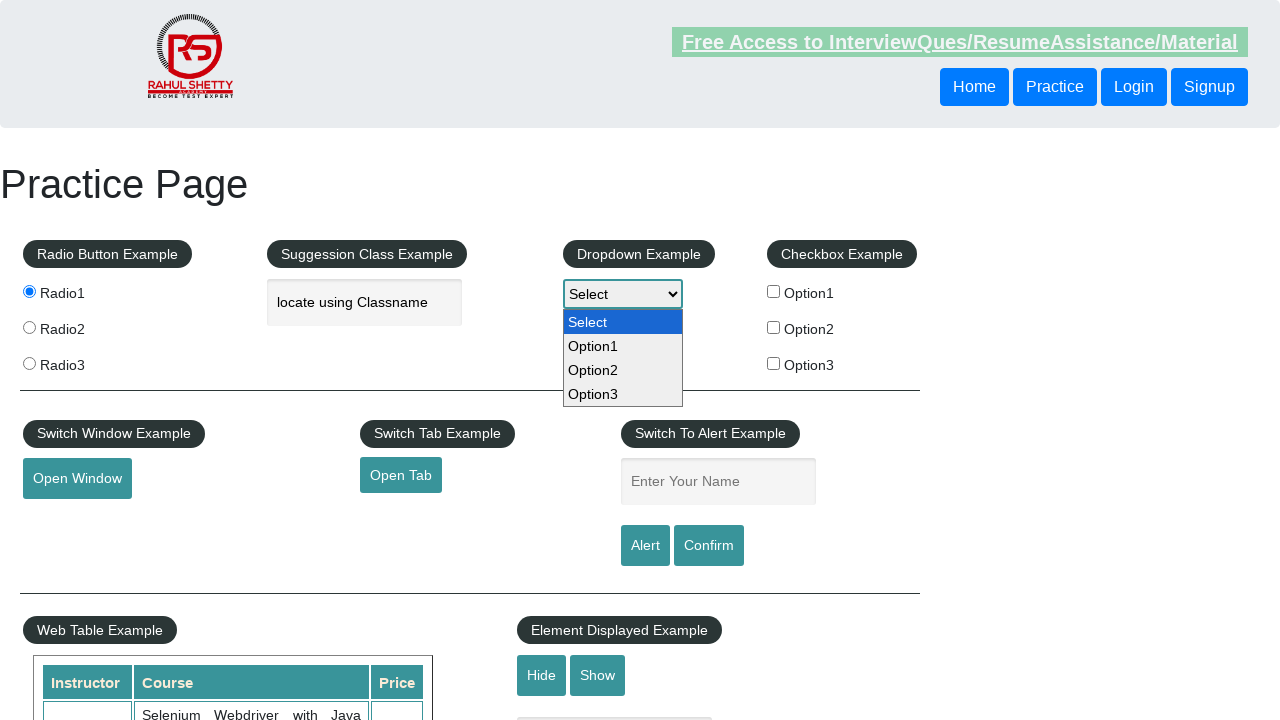